Tests a registration form by filling in personal details (name, email, phone, address) and submitting the form, then verifying successful registration message

Starting URL: http://suninjuly.github.io/registration1.html

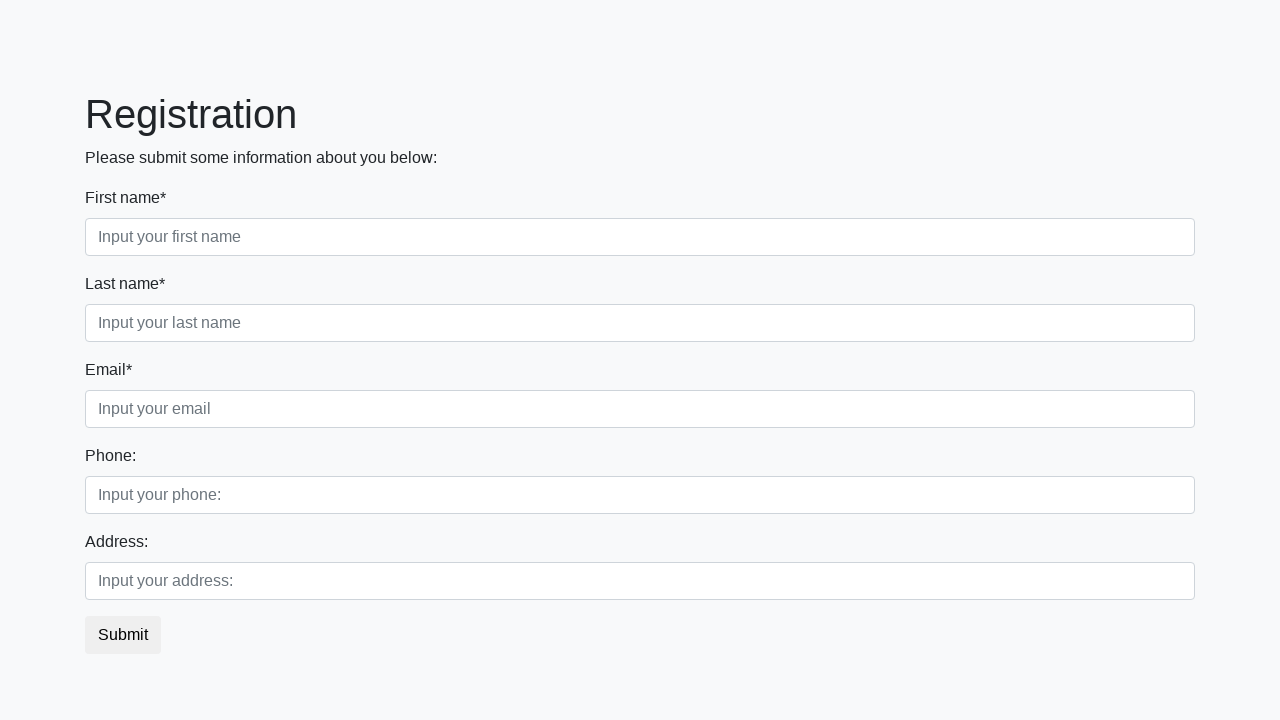

Navigated to registration form page
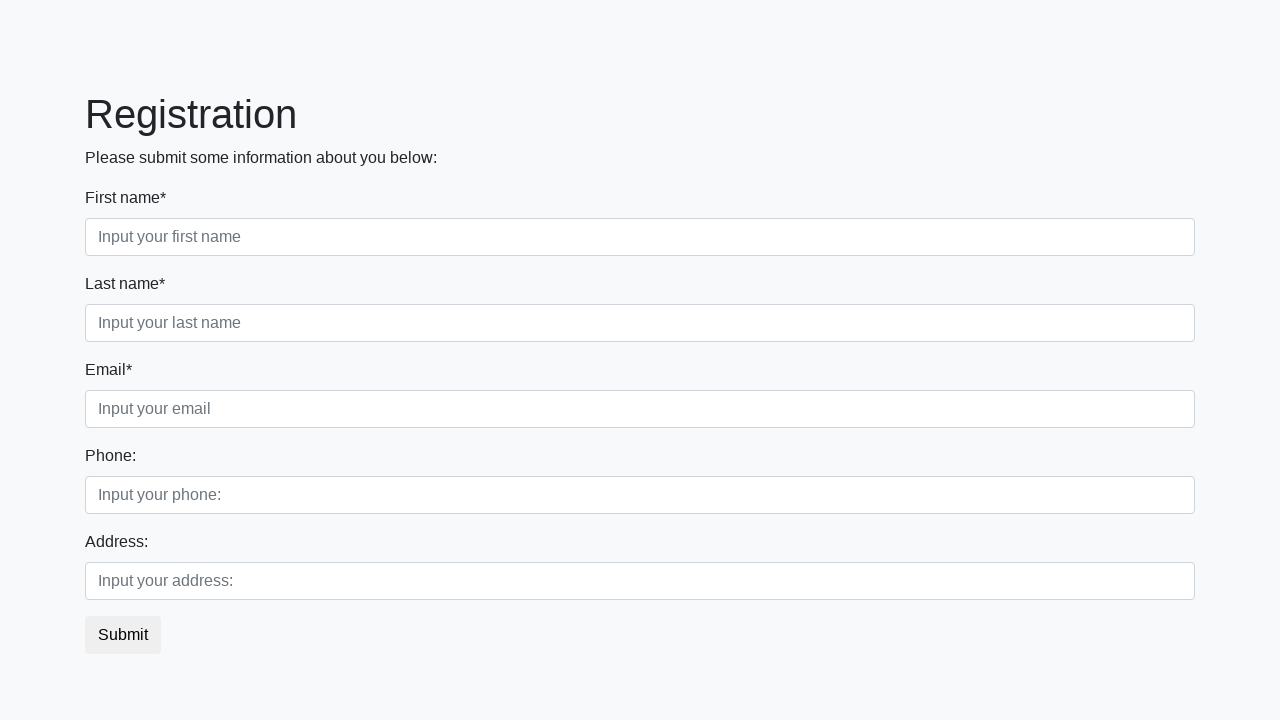

Filled first name field with 'John' on //input[@placeholder='Input your first name']
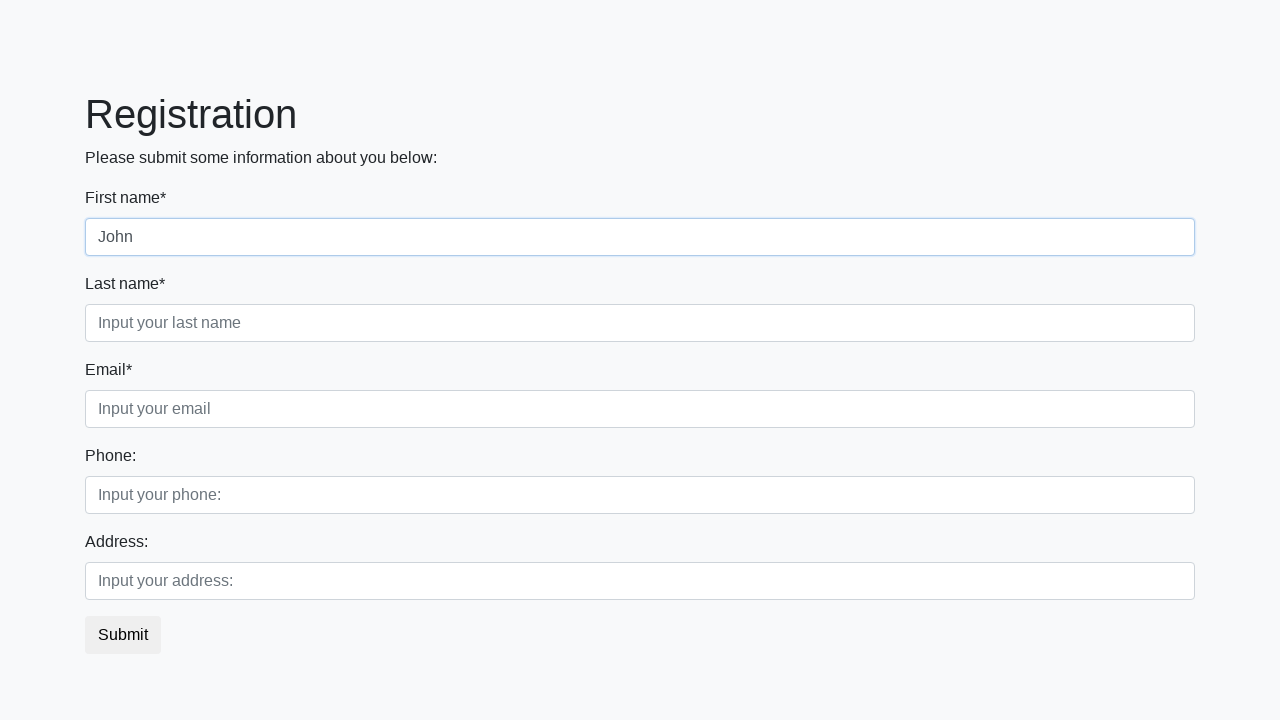

Filled last name field with 'Smith' on //input[@placeholder='Input your last name']
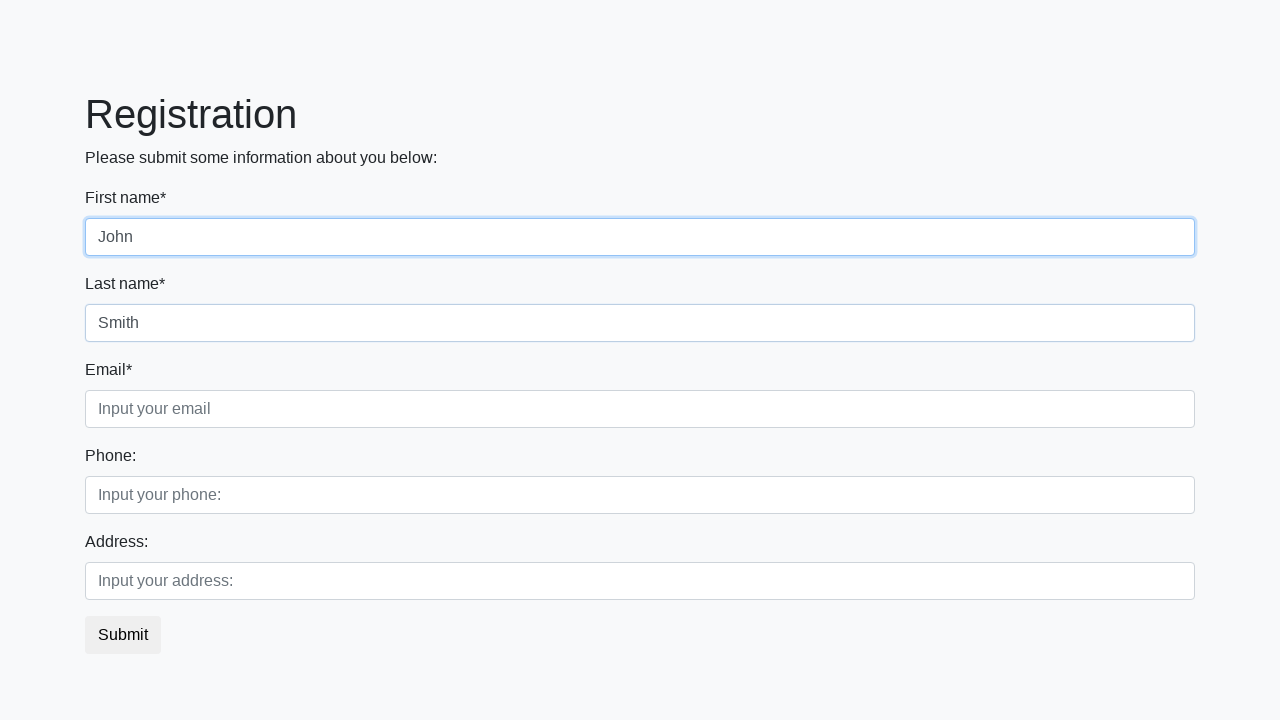

Filled email field with 'john.smith@example.com' on //input[@placeholder='Input your email']
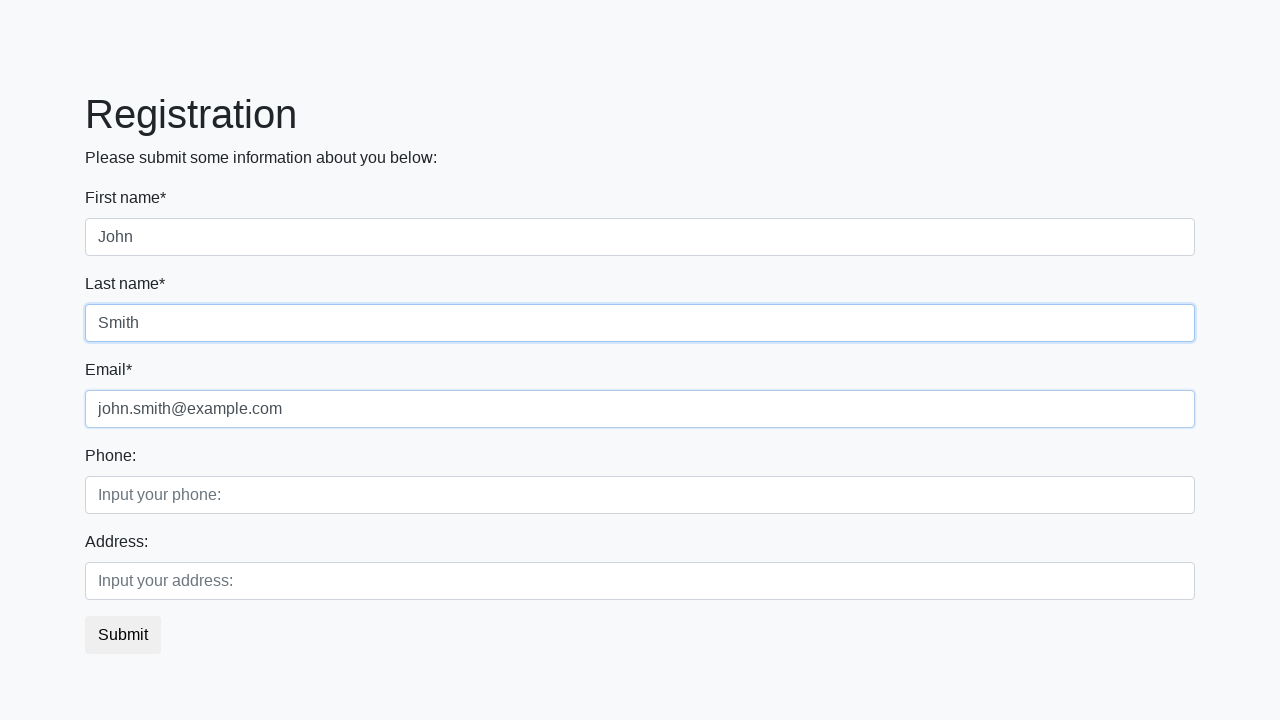

Filled phone number field with '+1-555-123-4567' on //*[normalize-space(.)='Phone:']/input
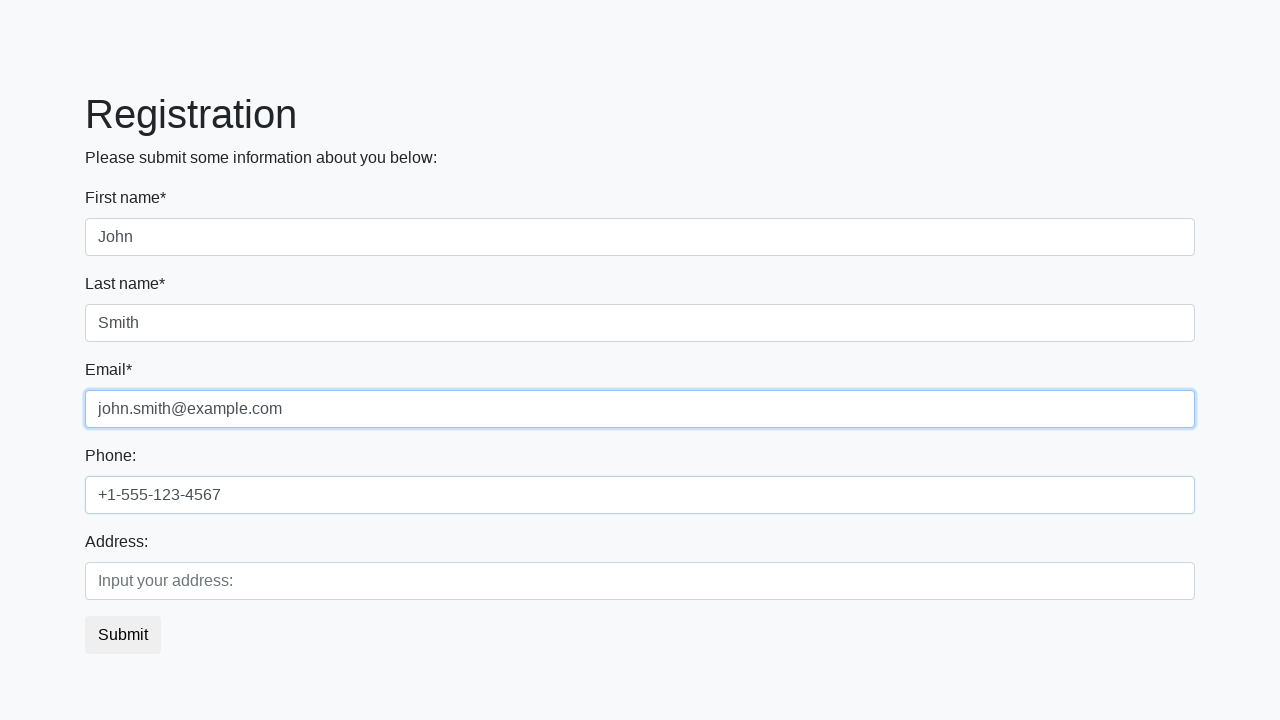

Filled address field with '123 Main Street, New York' on //label[text()='Address:']/following-sibling::input
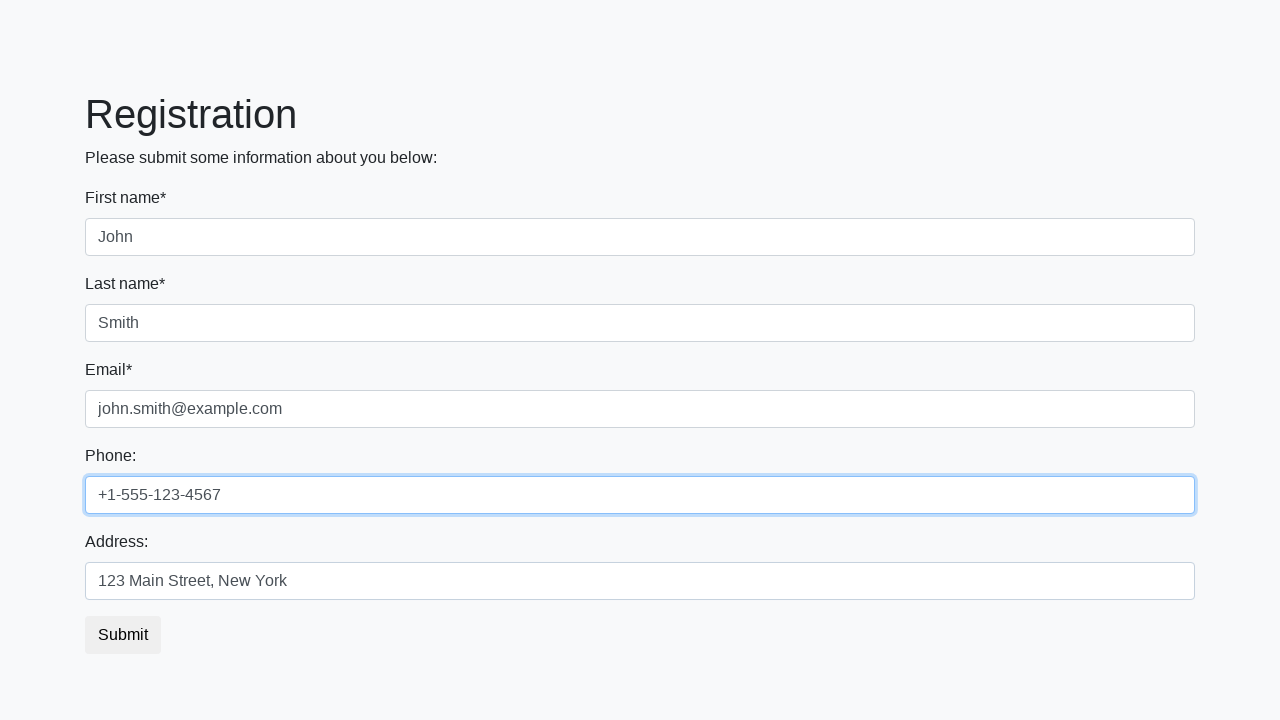

Clicked Submit button at (123, 635) on xpath=//*[text()='Submit']
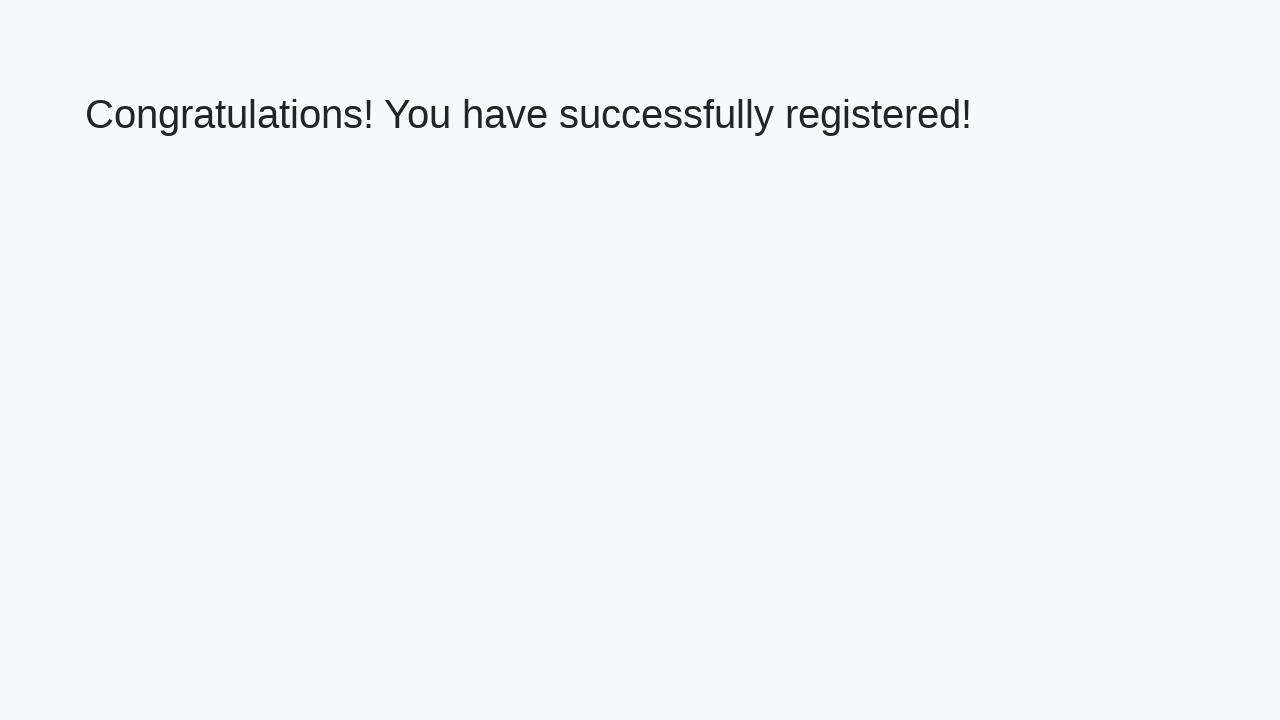

Success message heading loaded
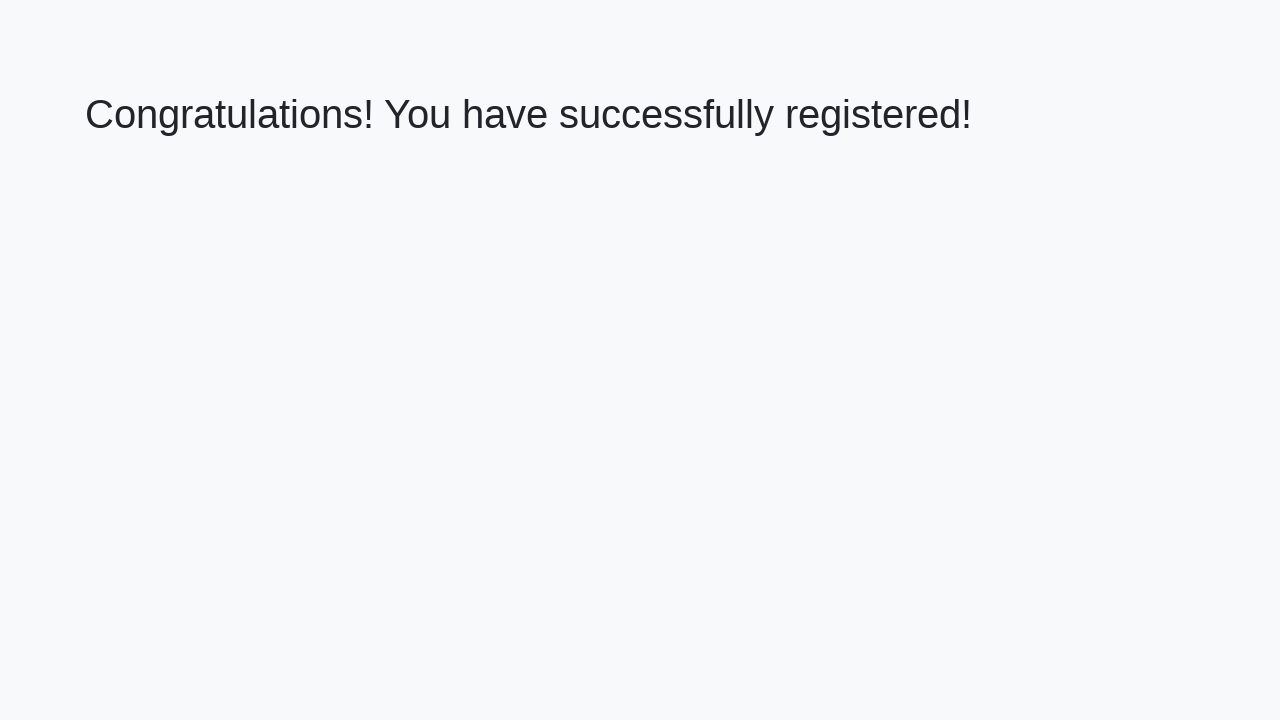

Retrieved success message text: 'Congratulations! You have successfully registered!'
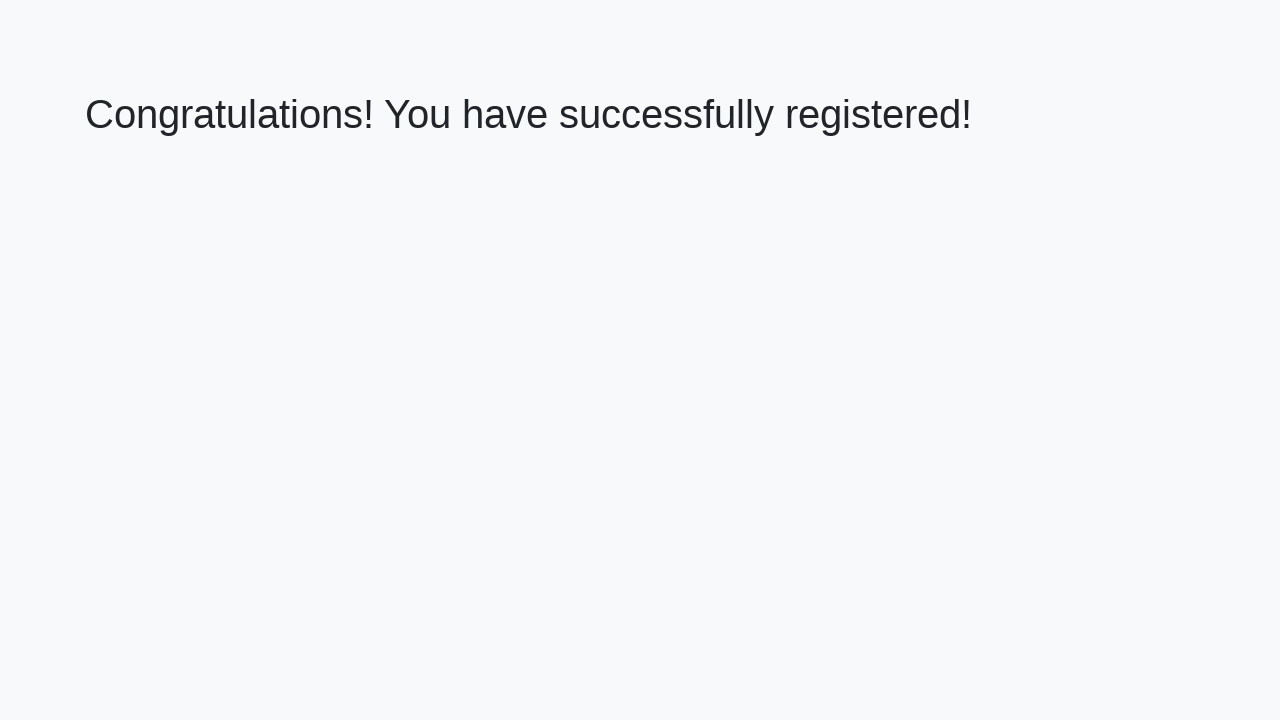

Verified registration success message matches expected text
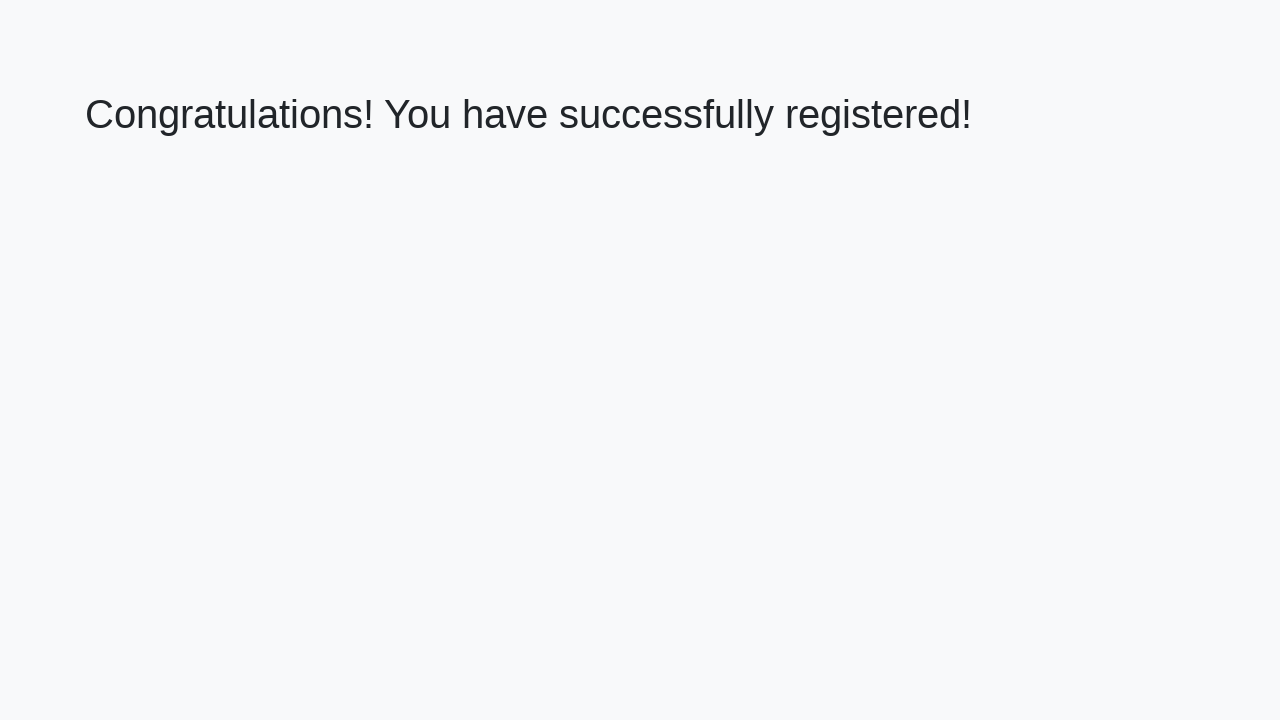

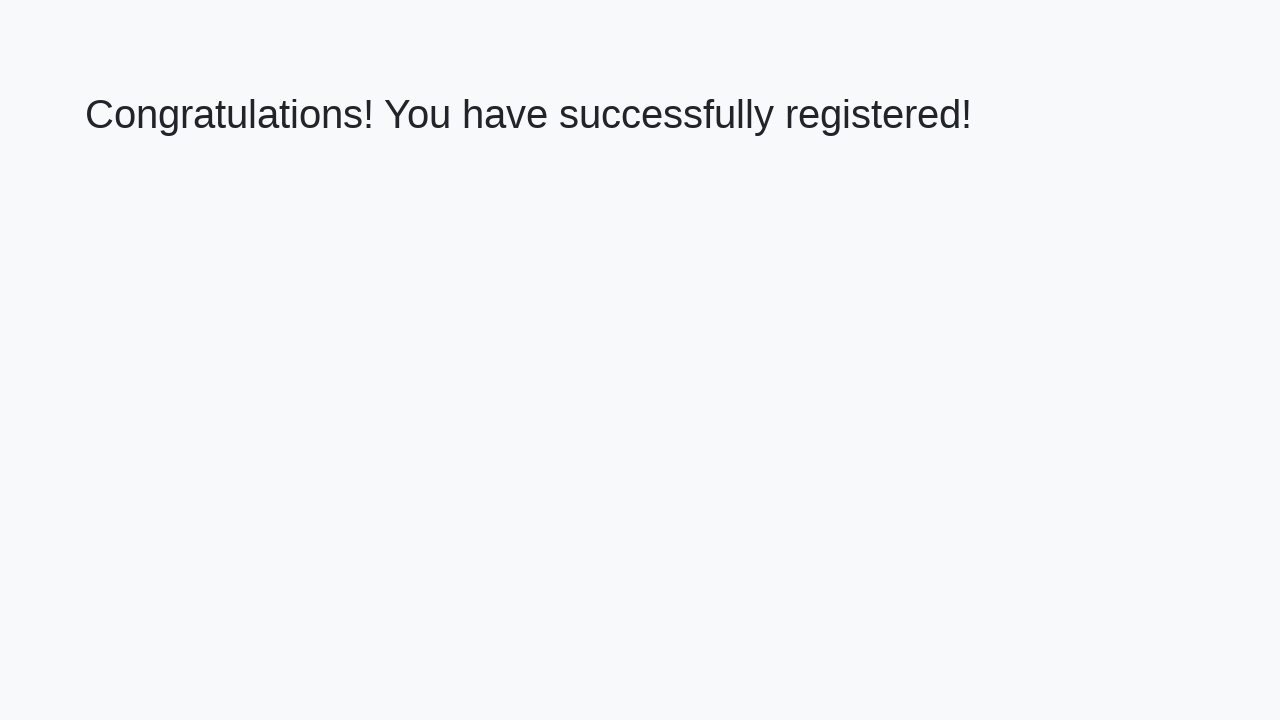